Tests drag and drop functionality by dragging an element onto a drop target

Starting URL: https://jqueryui.com/droppable/

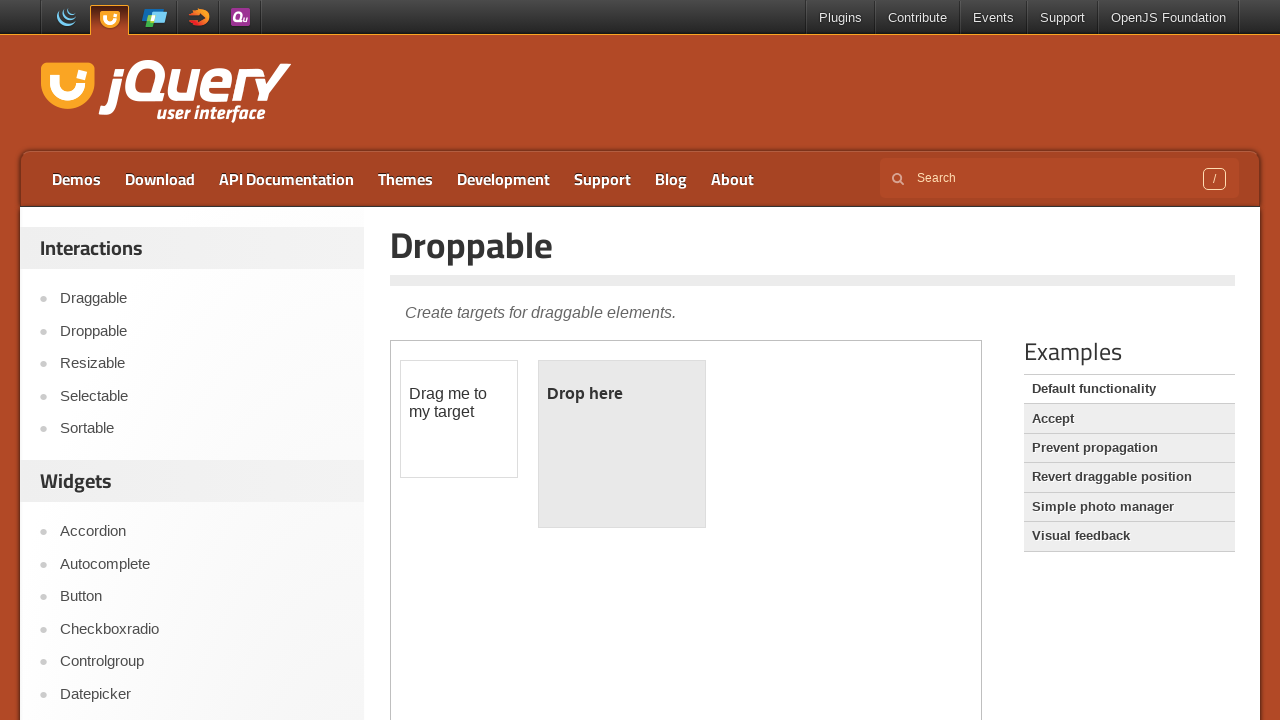

Located the demo iframe for drag and drop test
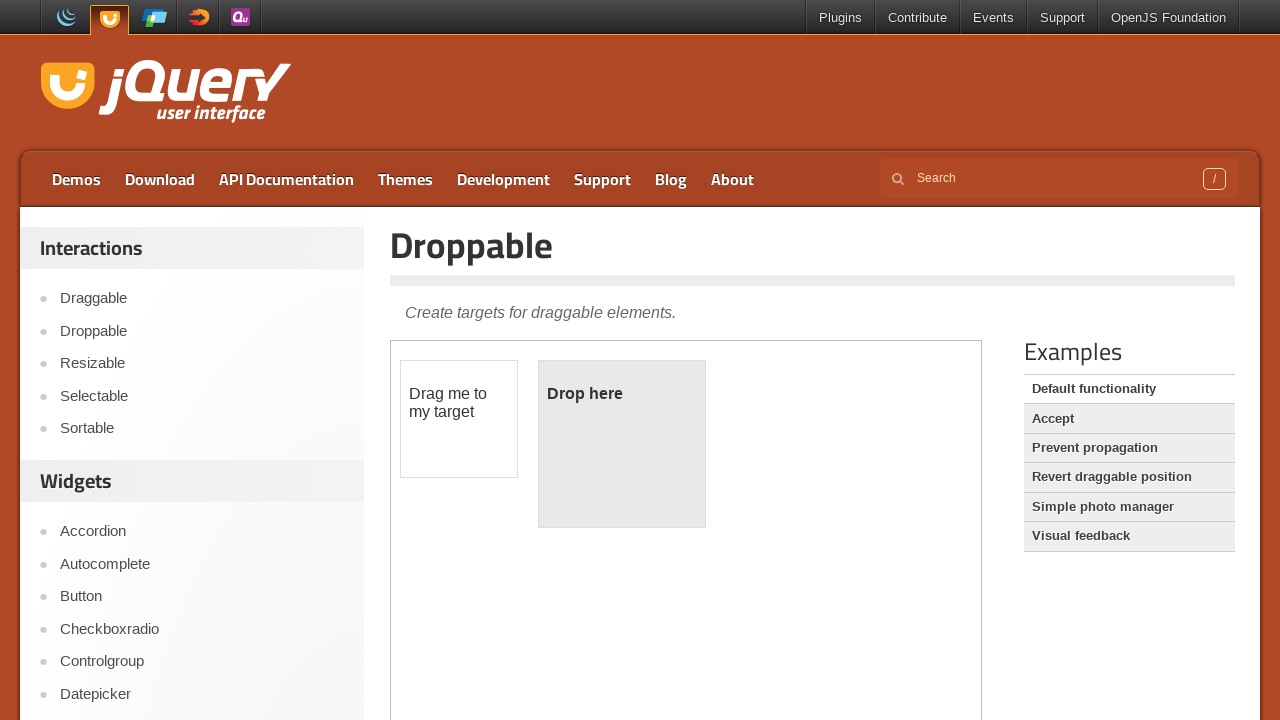

Draggable element loaded and ready
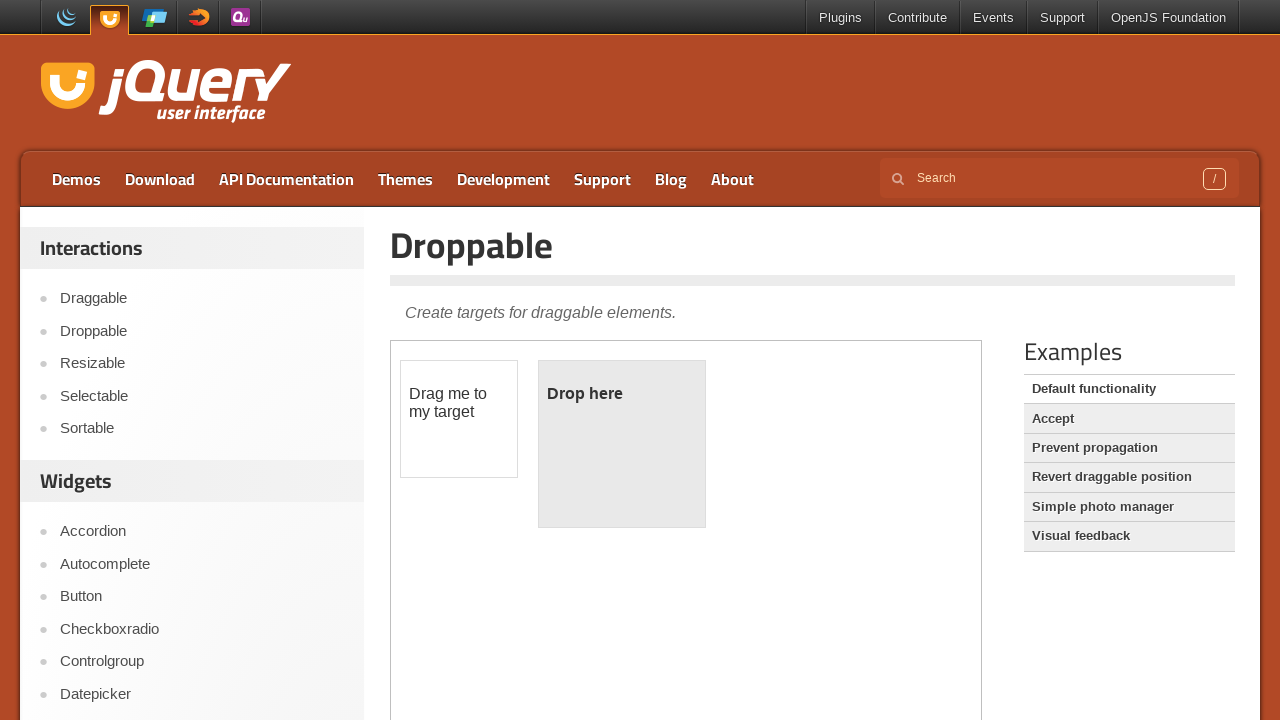

Droppable target element loaded and ready
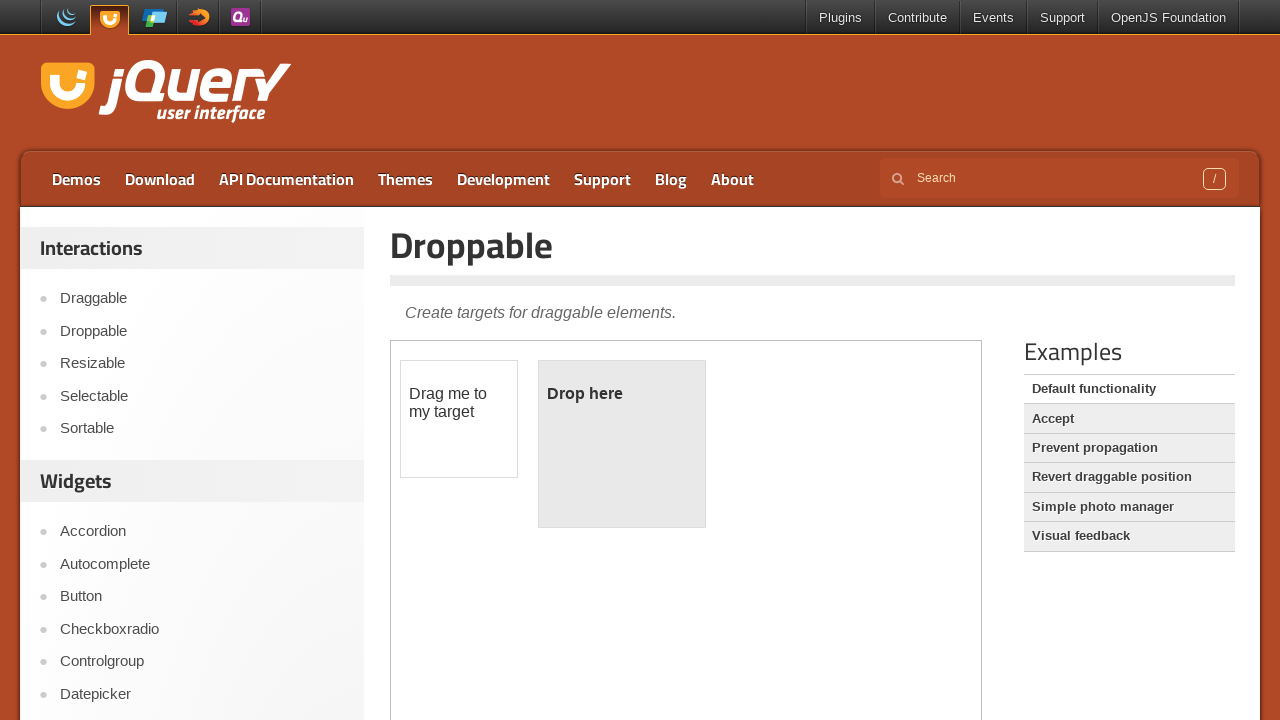

Dragged element onto drop target successfully at (622, 444)
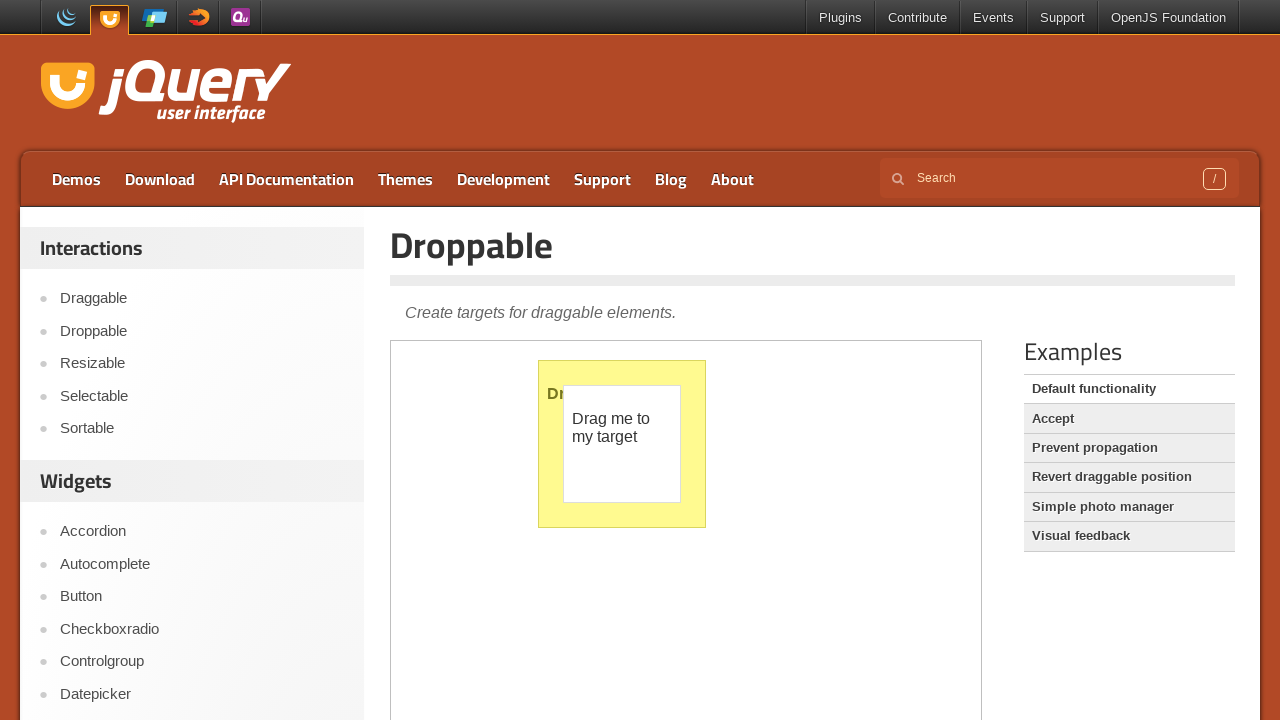

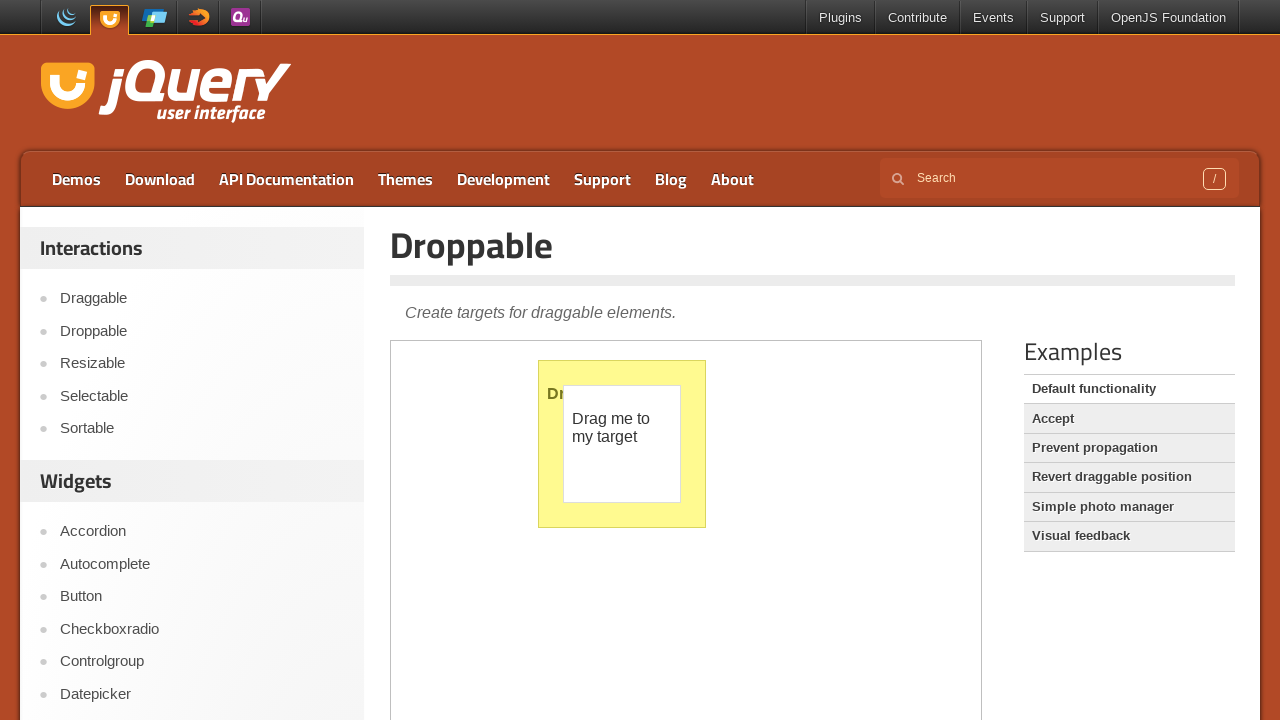